Navigates to a simple form page and clicks the submit button to test basic form interaction.

Starting URL: http://suninjuly.github.io/simple_form_find_task.html

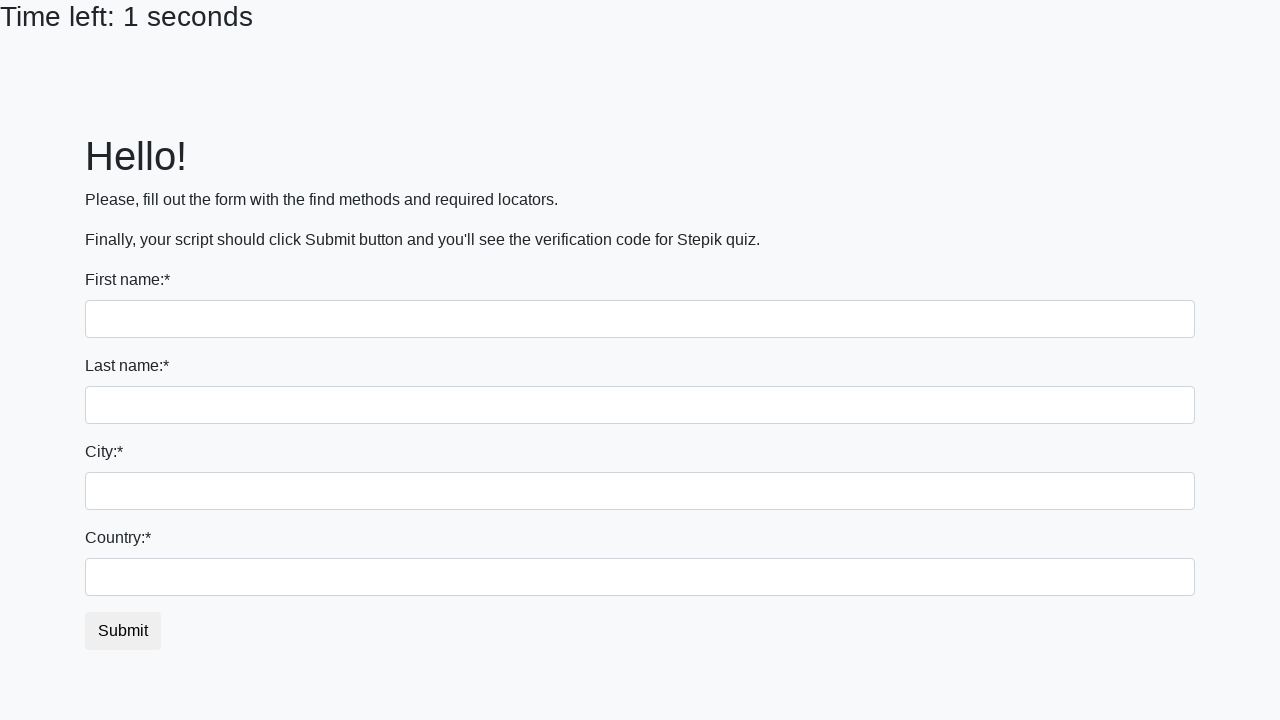

Navigated to simple form page
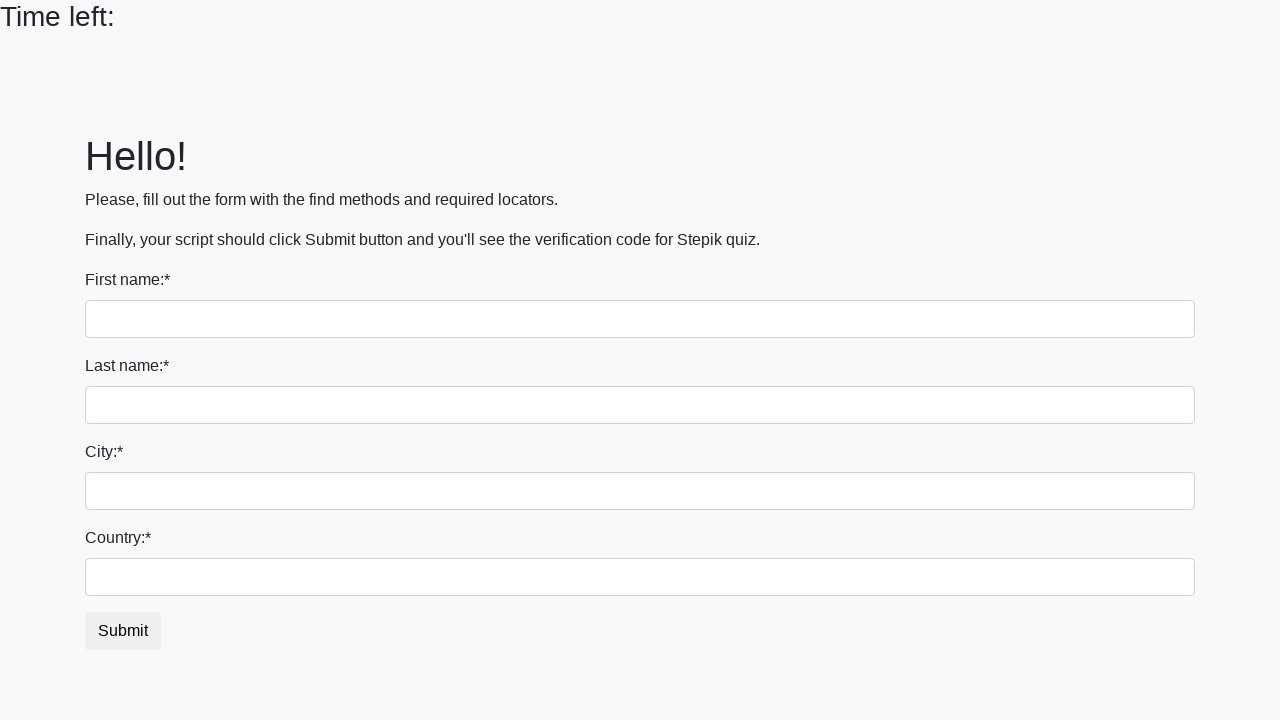

Clicked the submit button at (123, 631) on #submit_button
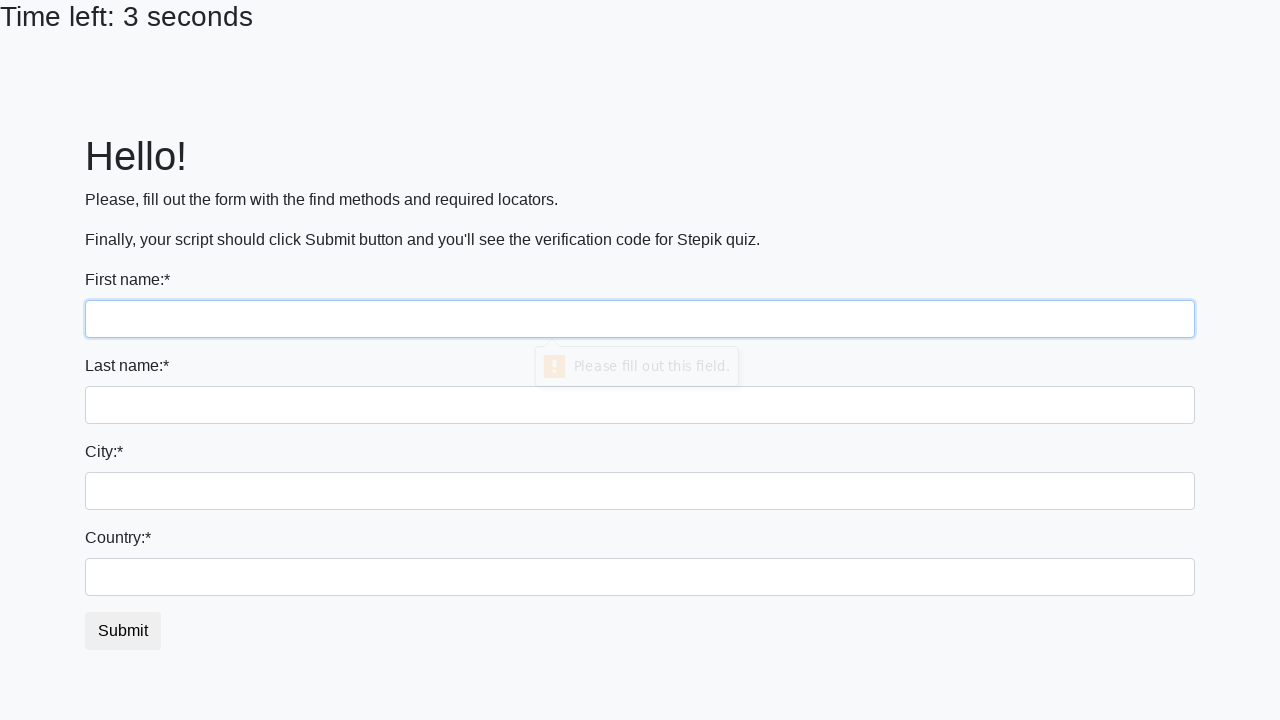

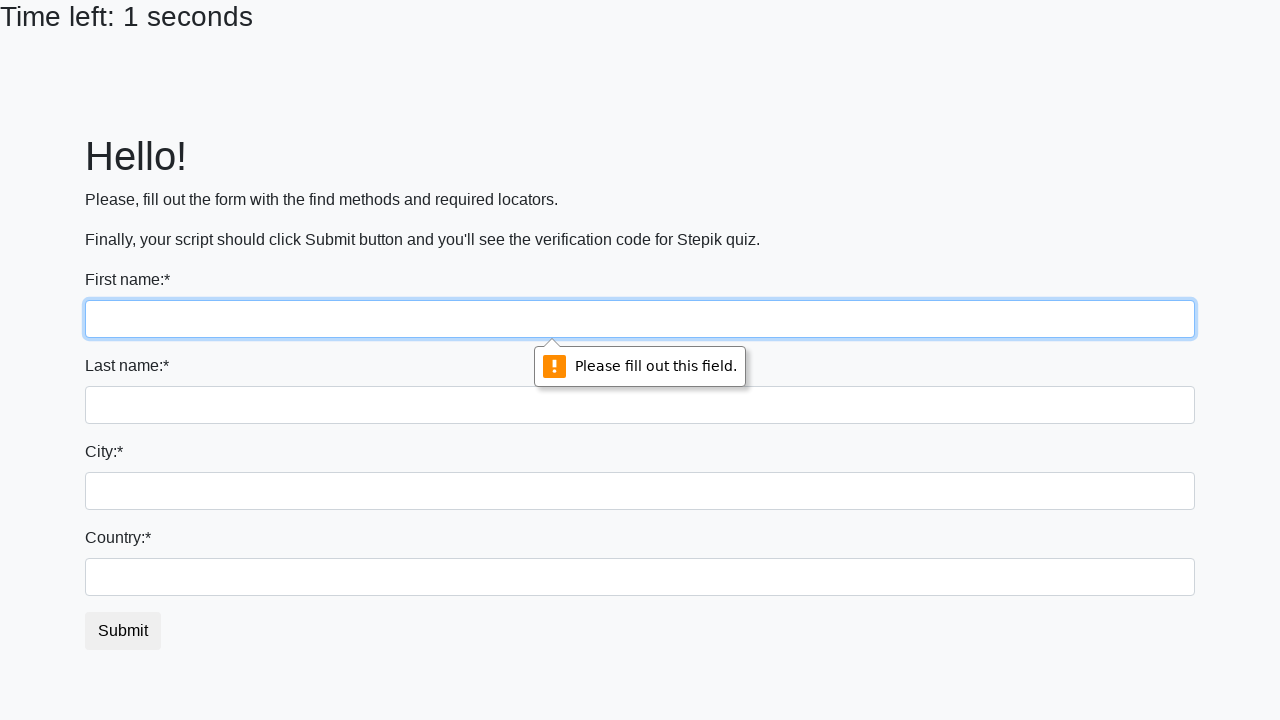